Tests window handle switching by clicking a link that opens a new window, then switching between the original and new windows.

Starting URL: https://the-internet.herokuapp.com/windows

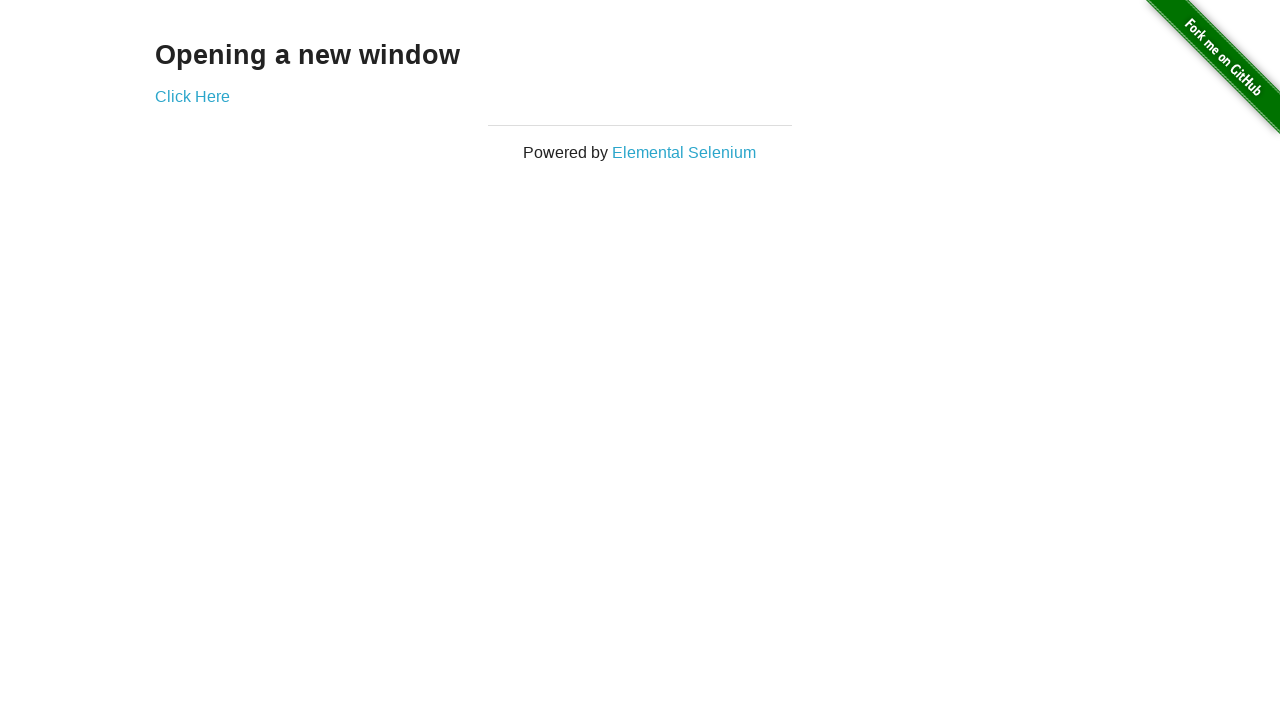

Clicked 'Click Here' link to open new window at (192, 96) on text=Click Here
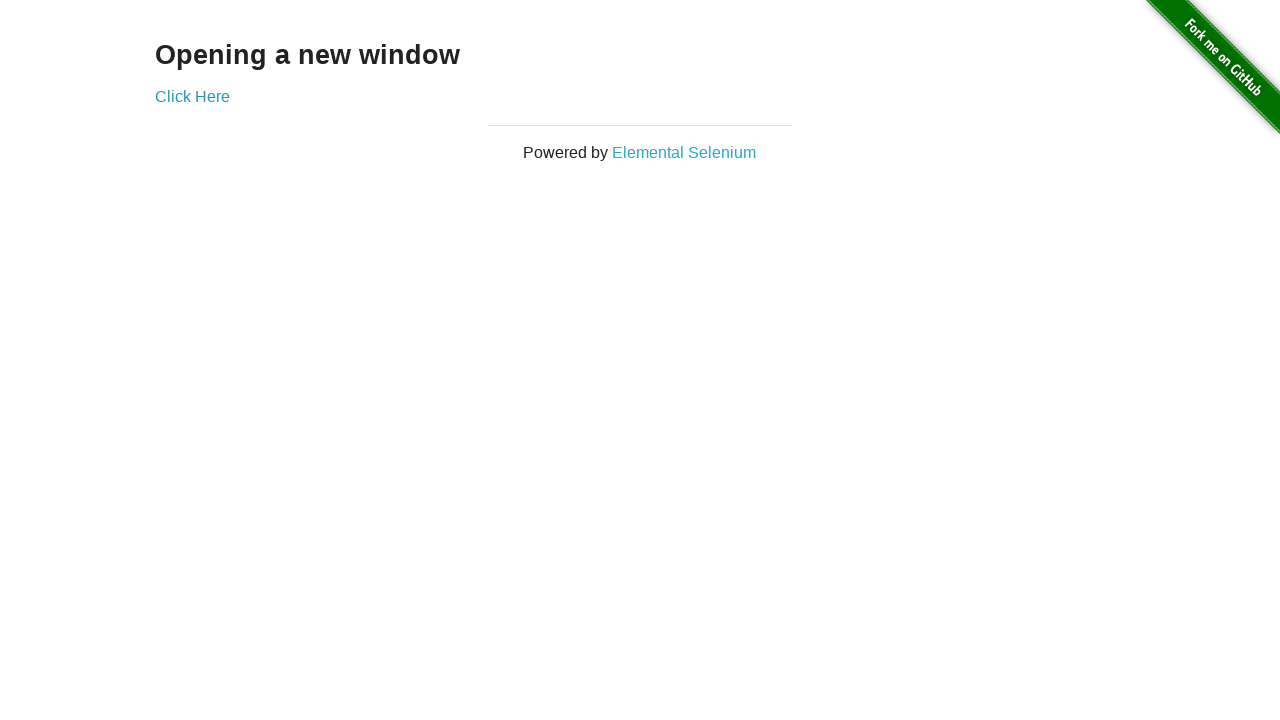

Captured new page object from context
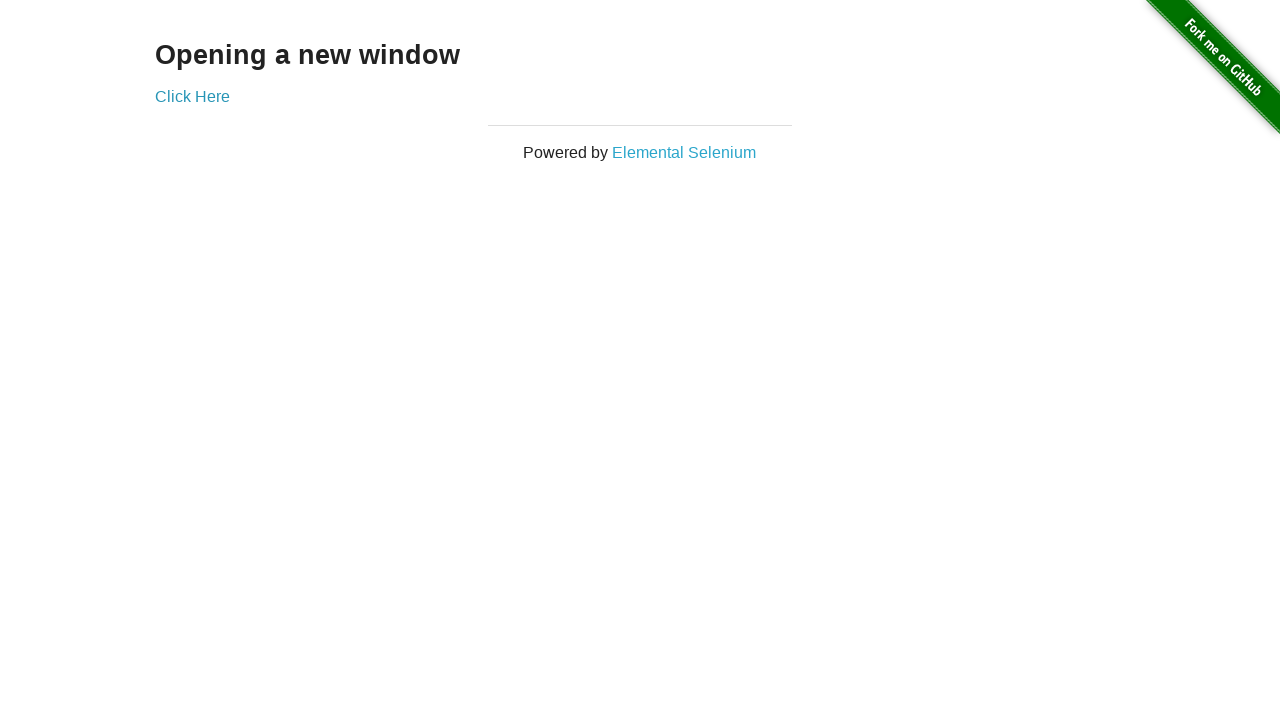

New page finished loading
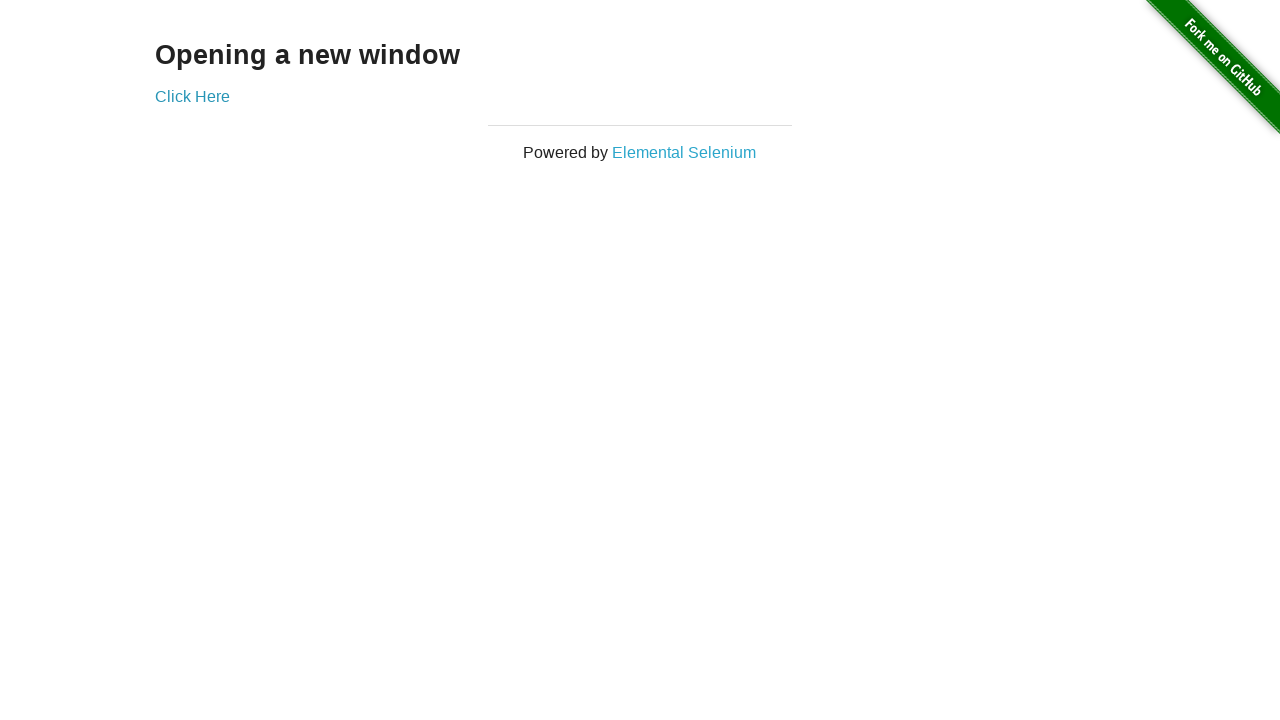

Switched to original page window
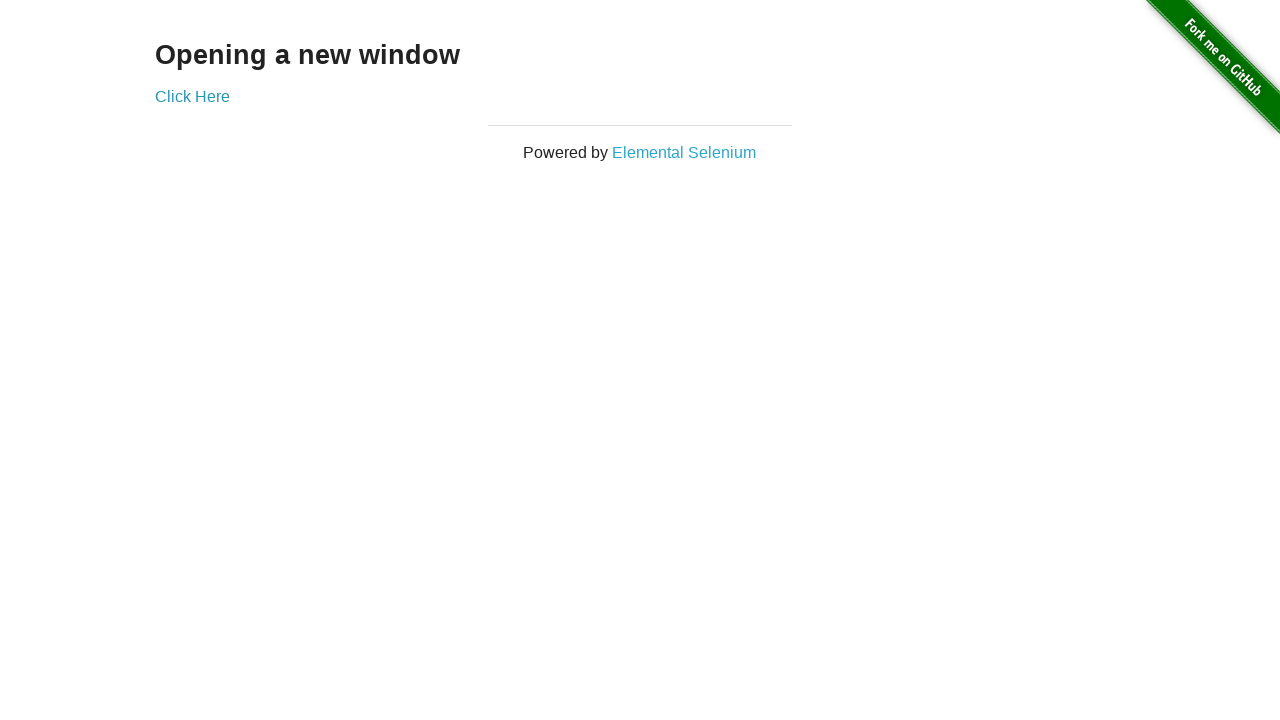

Switched to new page window
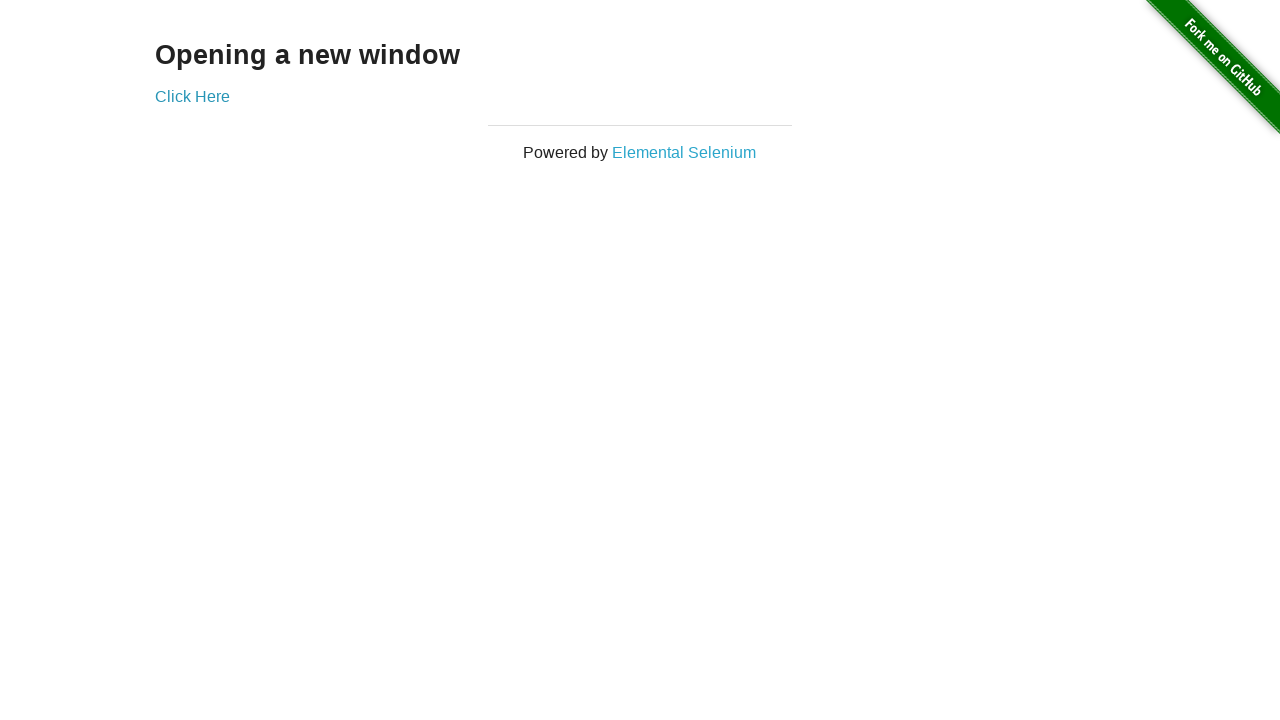

Verified new page content loaded (body element found)
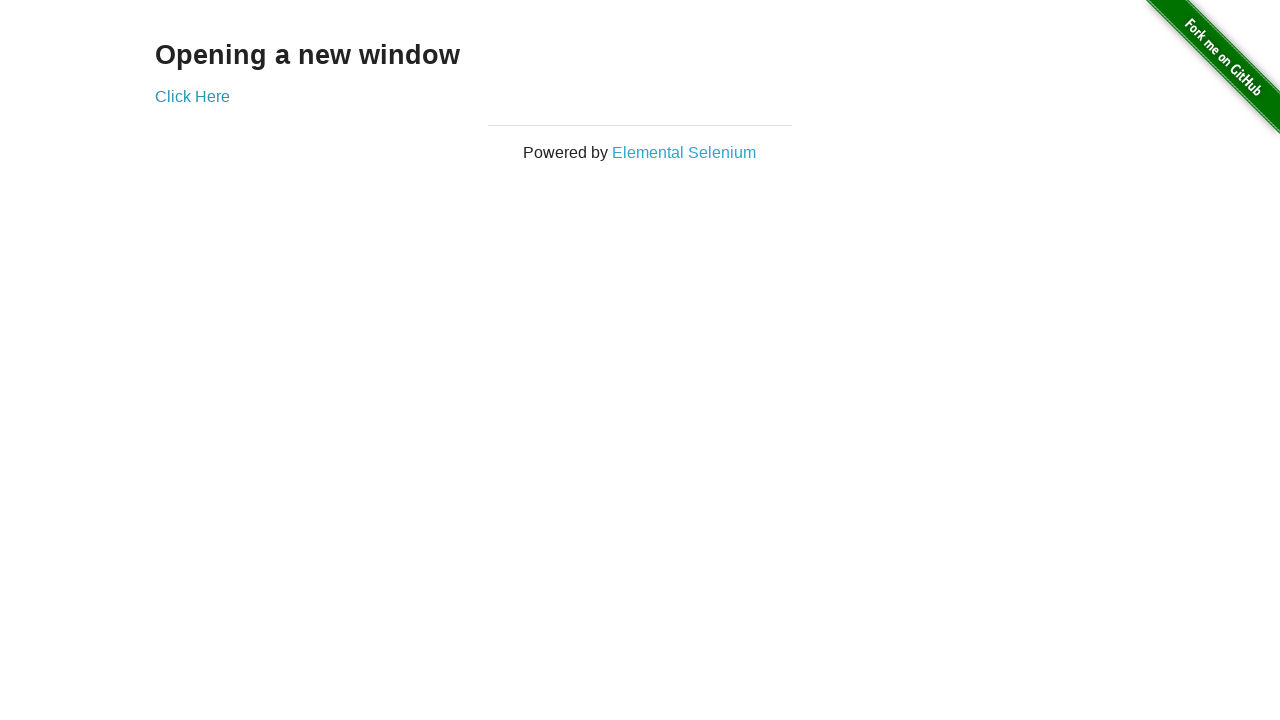

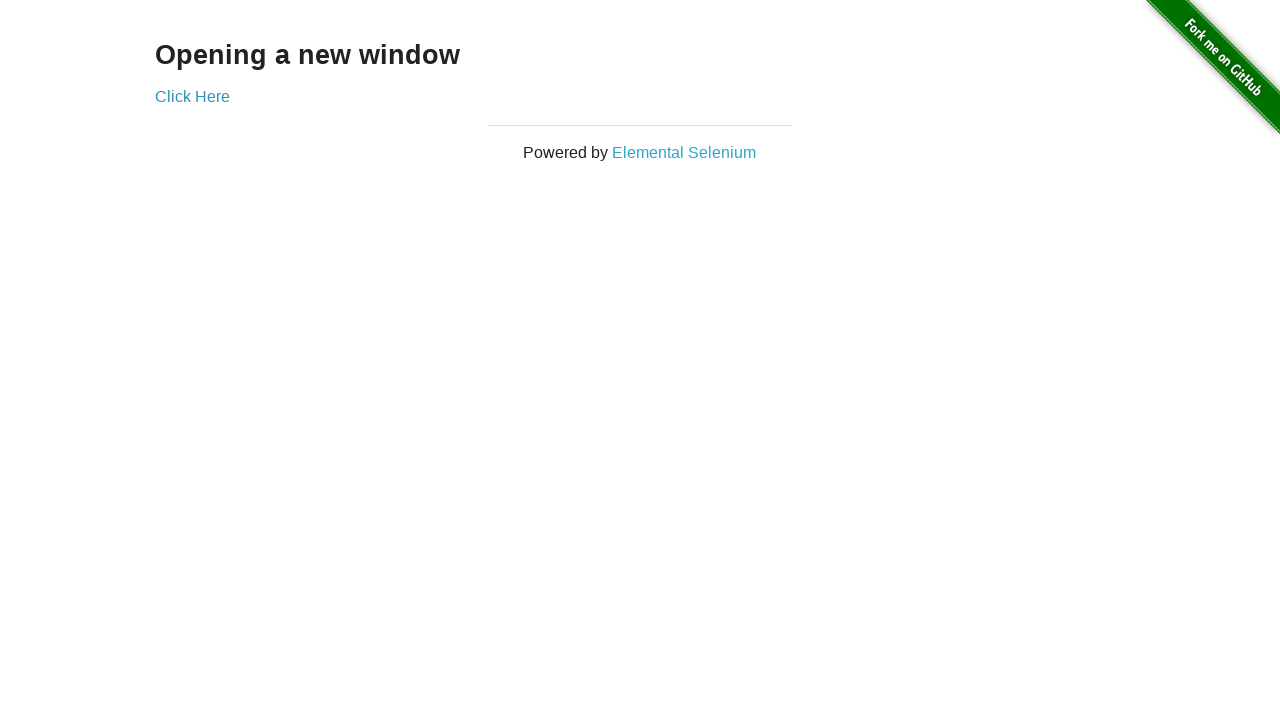